Tests checkbox functionality by verifying initial selection states and toggling checkbox #1 from unselected to selected

Starting URL: http://the-internet.herokuapp.com/checkboxes

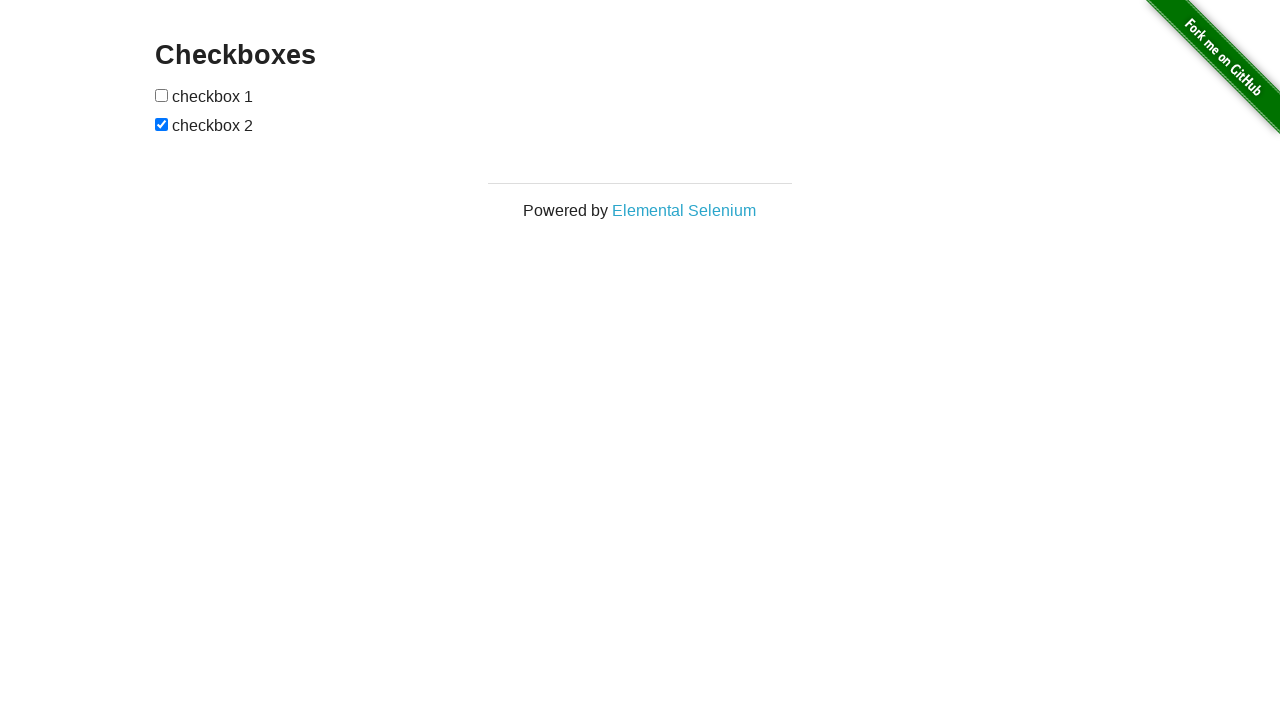

Waited for checkboxes to be visible on the page
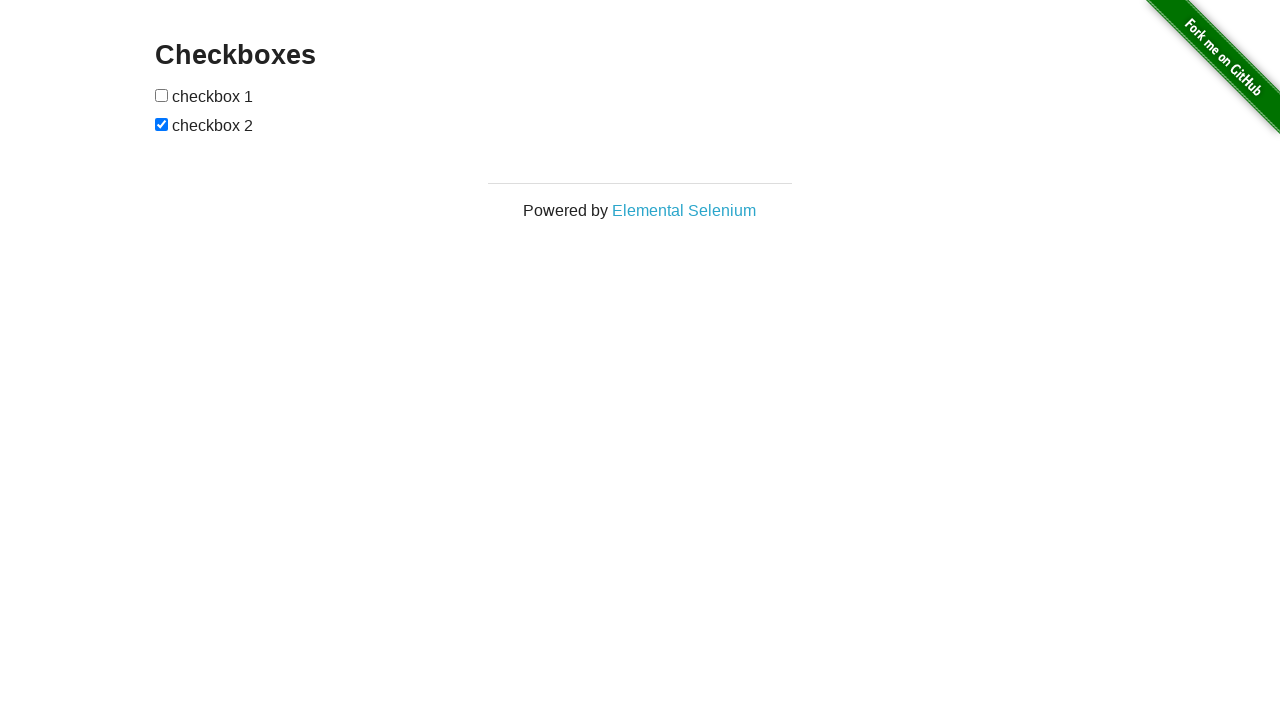

Located the first checkbox element
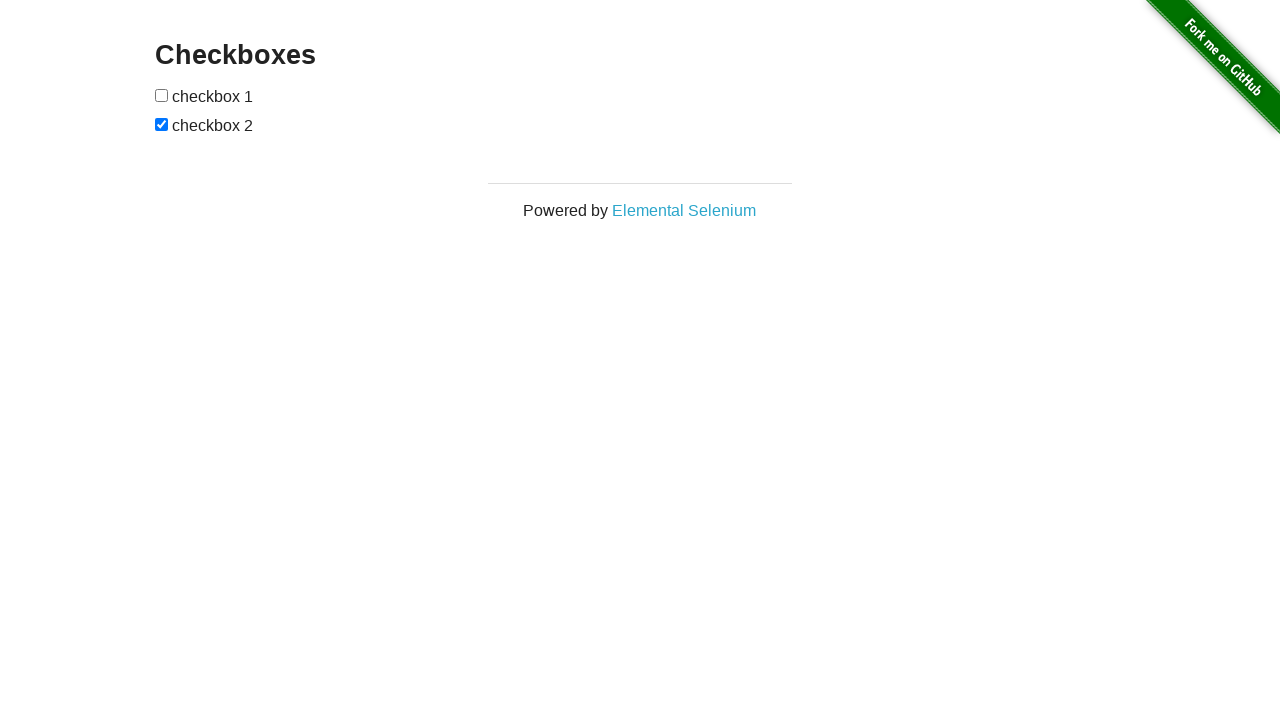

Verified checkbox #1 is not selected by default
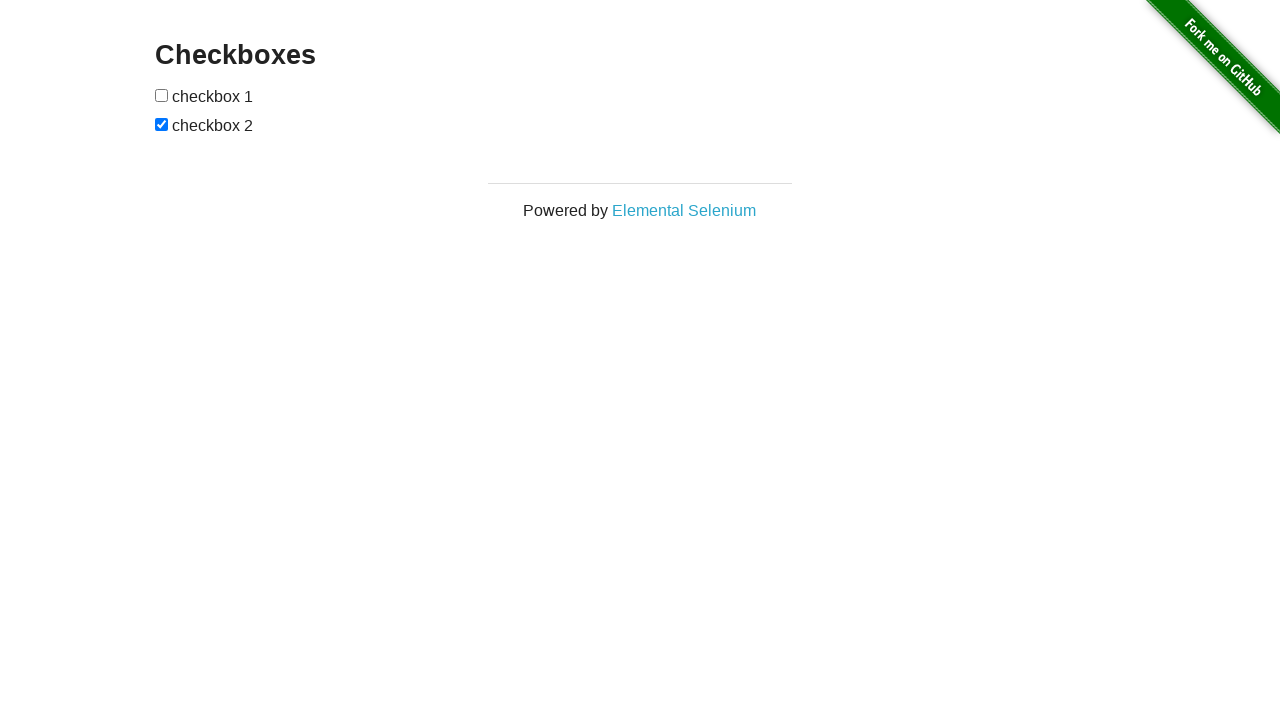

Clicked checkbox #1 to toggle it to selected state at (162, 95) on input[type='checkbox'] >> nth=0
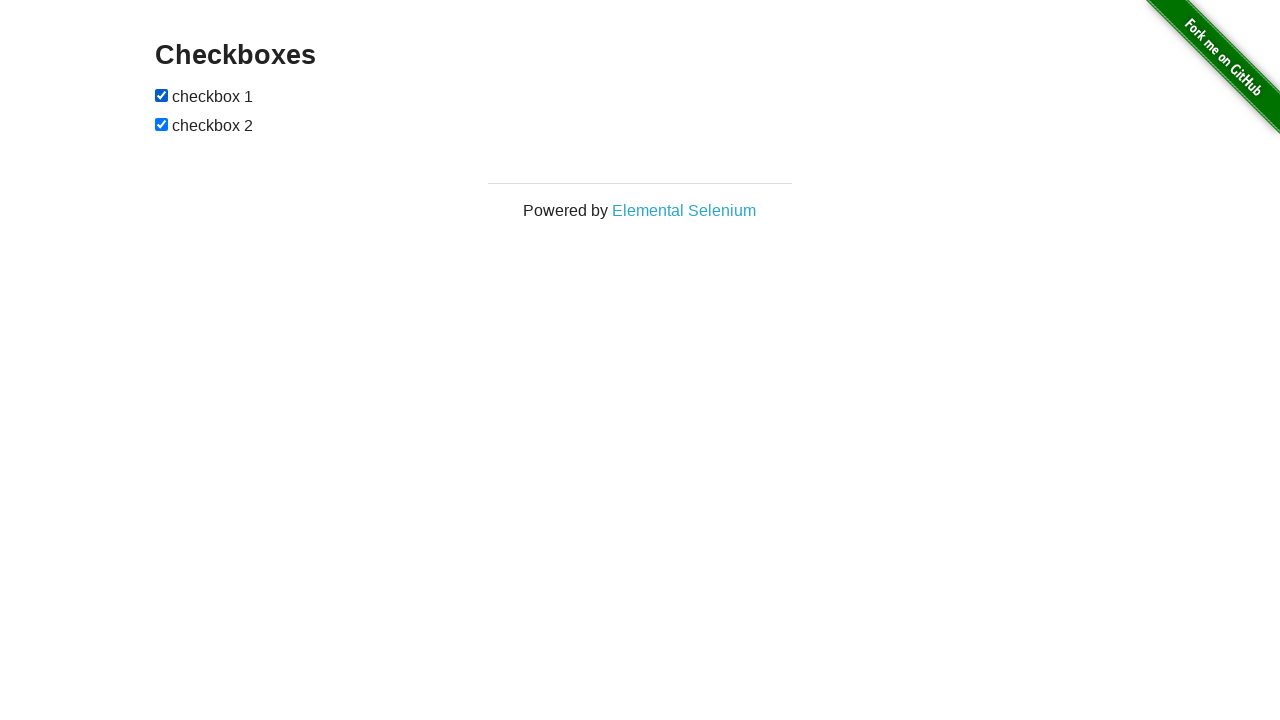

Verified checkbox #1 is now selected after clicking
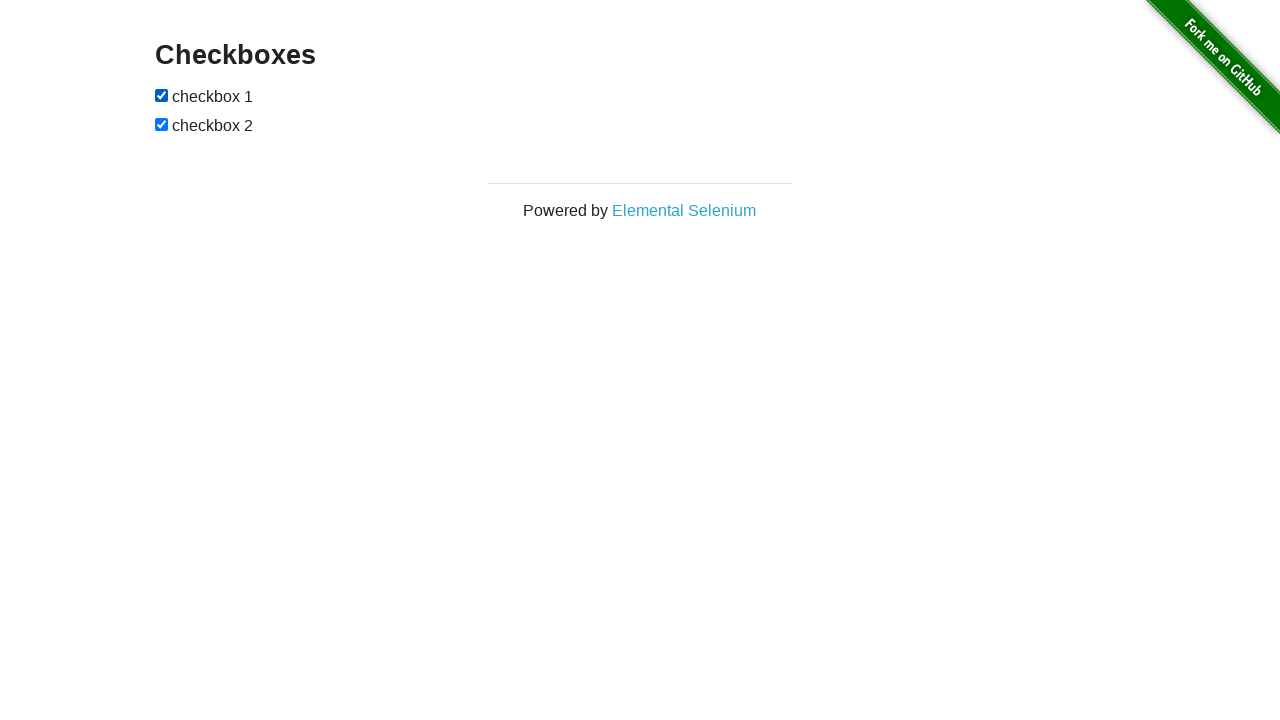

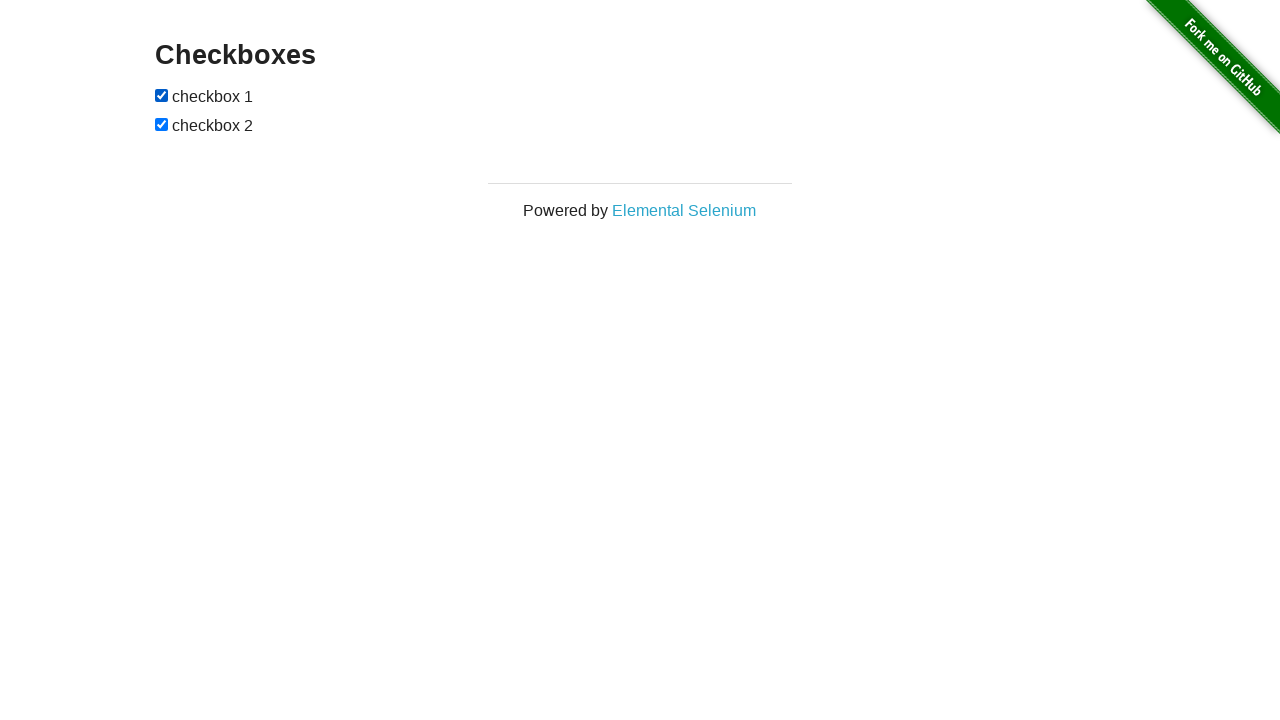